Tests selecting an option from a dropdown using the native select method to choose "Option 1" by its visible text

Starting URL: https://the-internet.herokuapp.com/dropdown

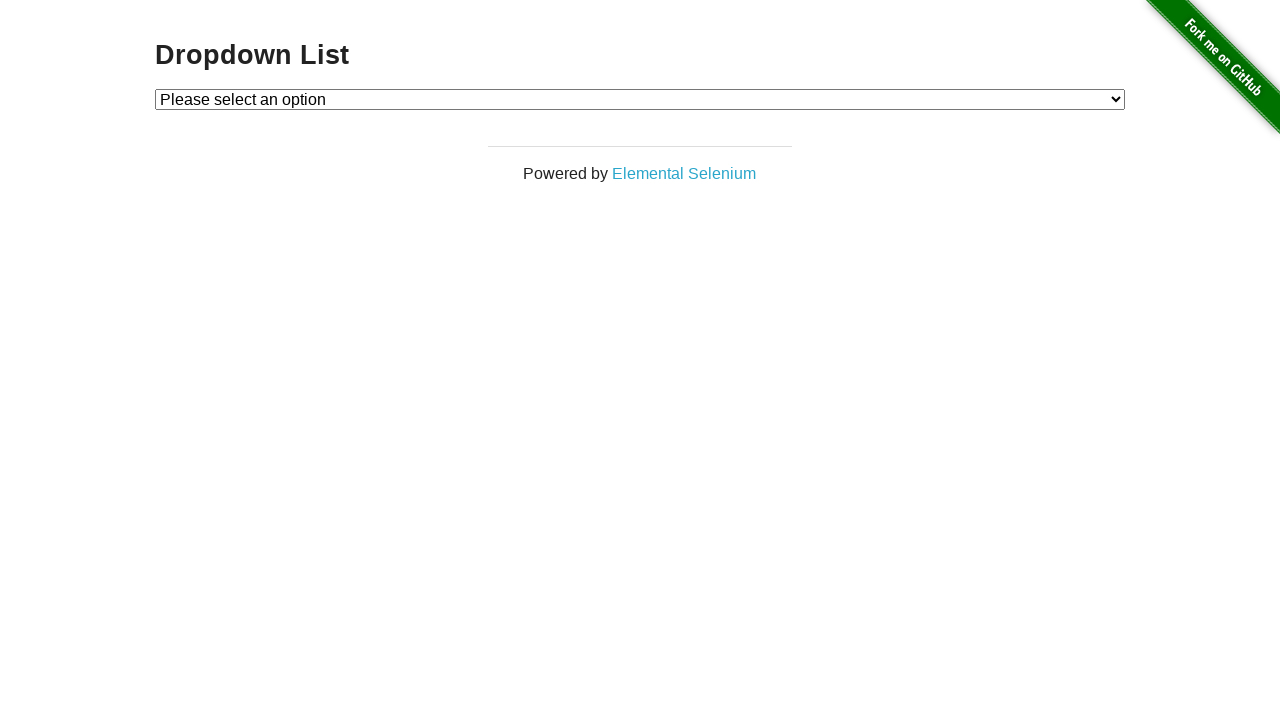

Waited for dropdown element to be present
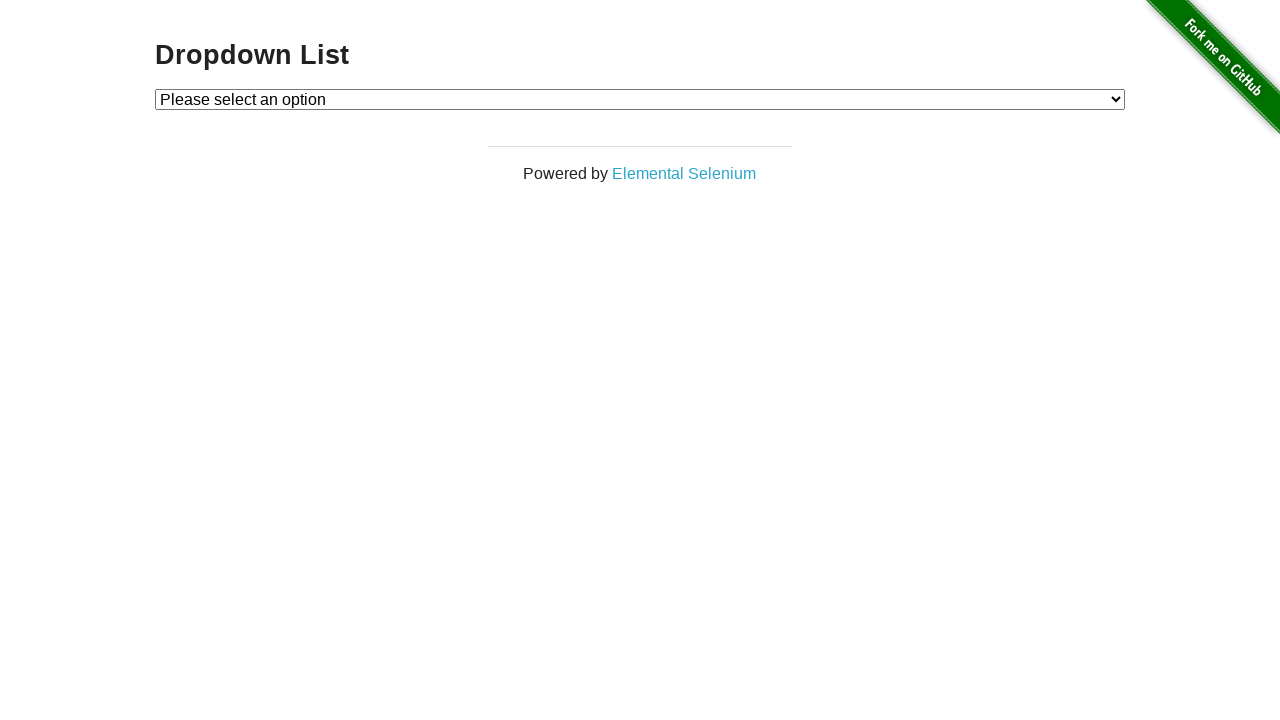

Selected 'Option 1' from dropdown using native select method on #dropdown
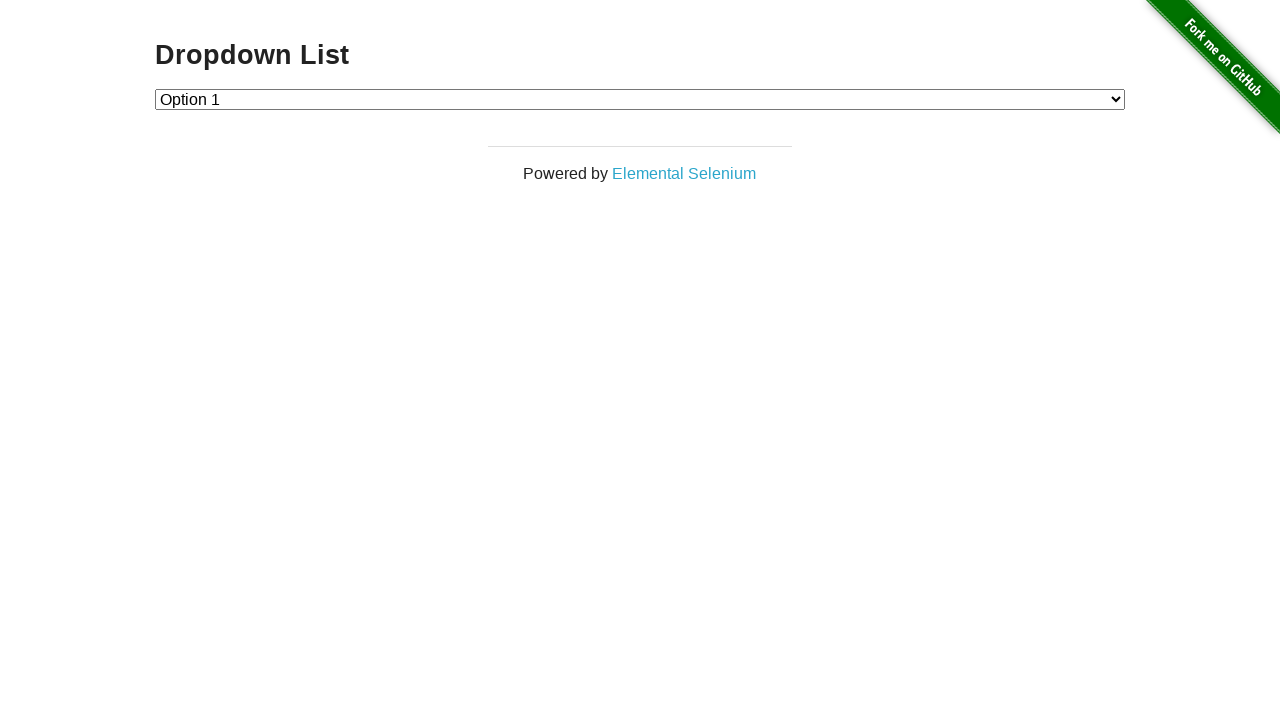

Retrieved selected dropdown value
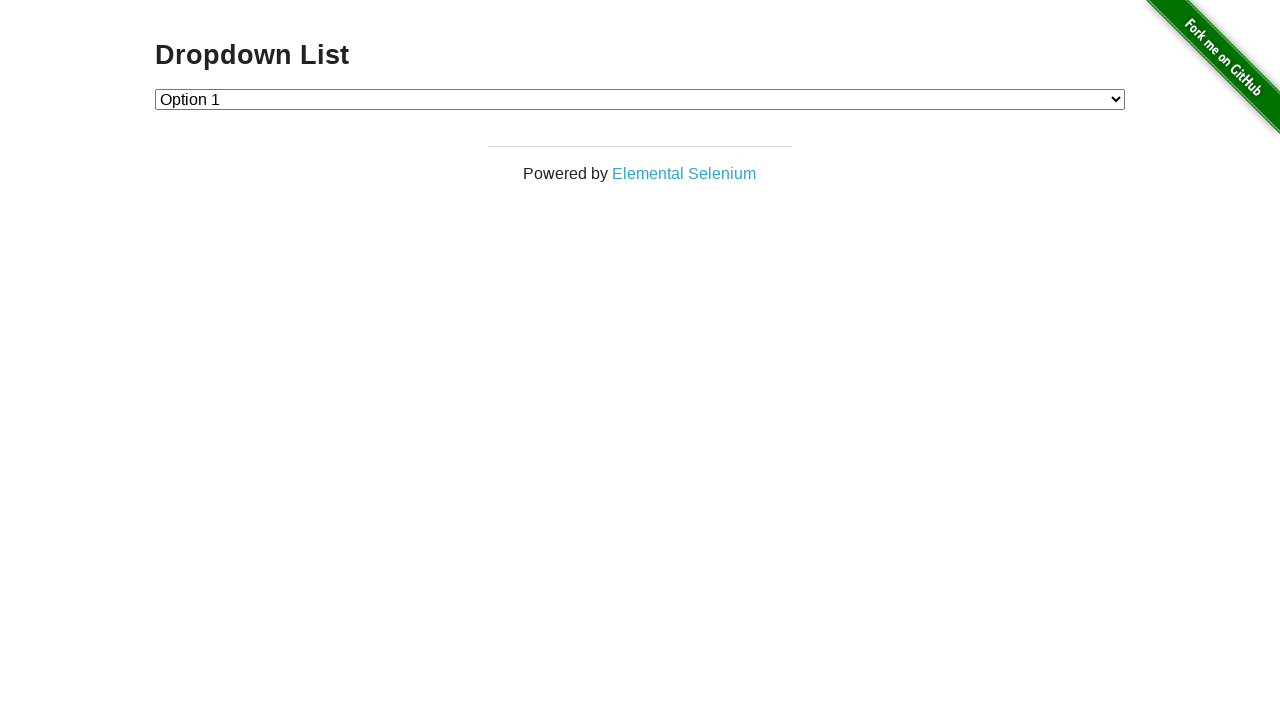

Verified that selected value is '1' (Option 1)
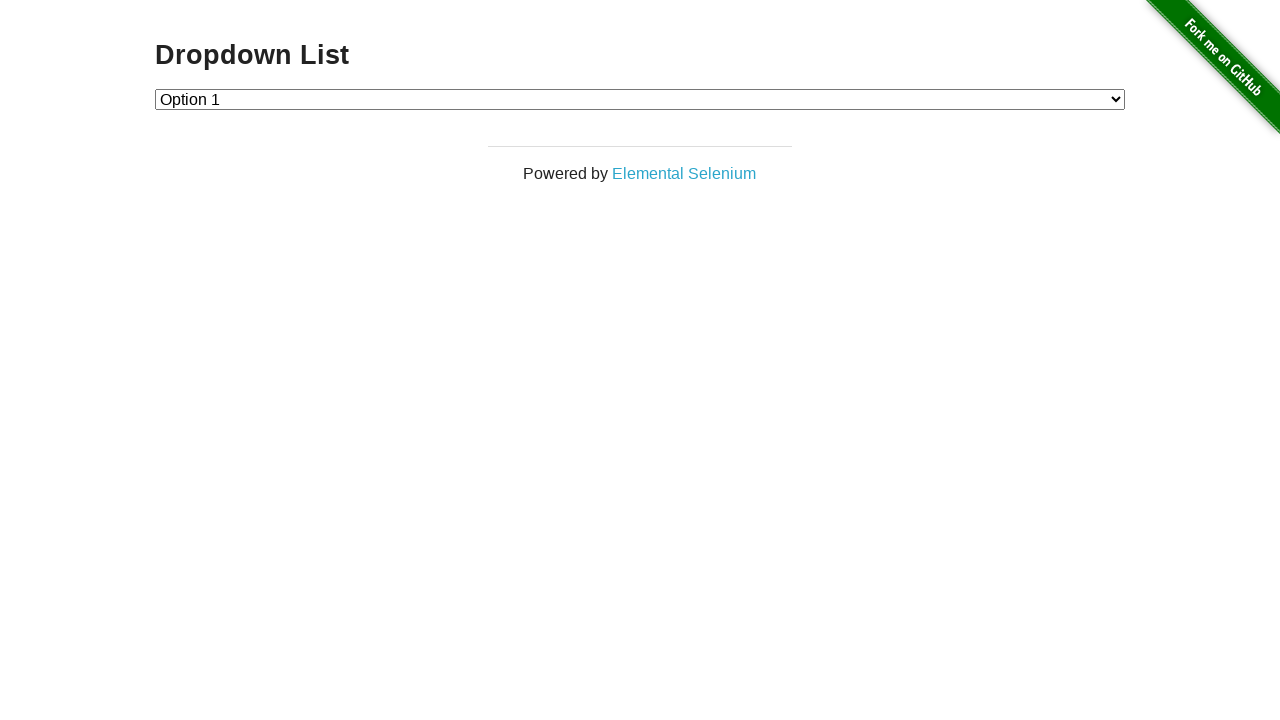

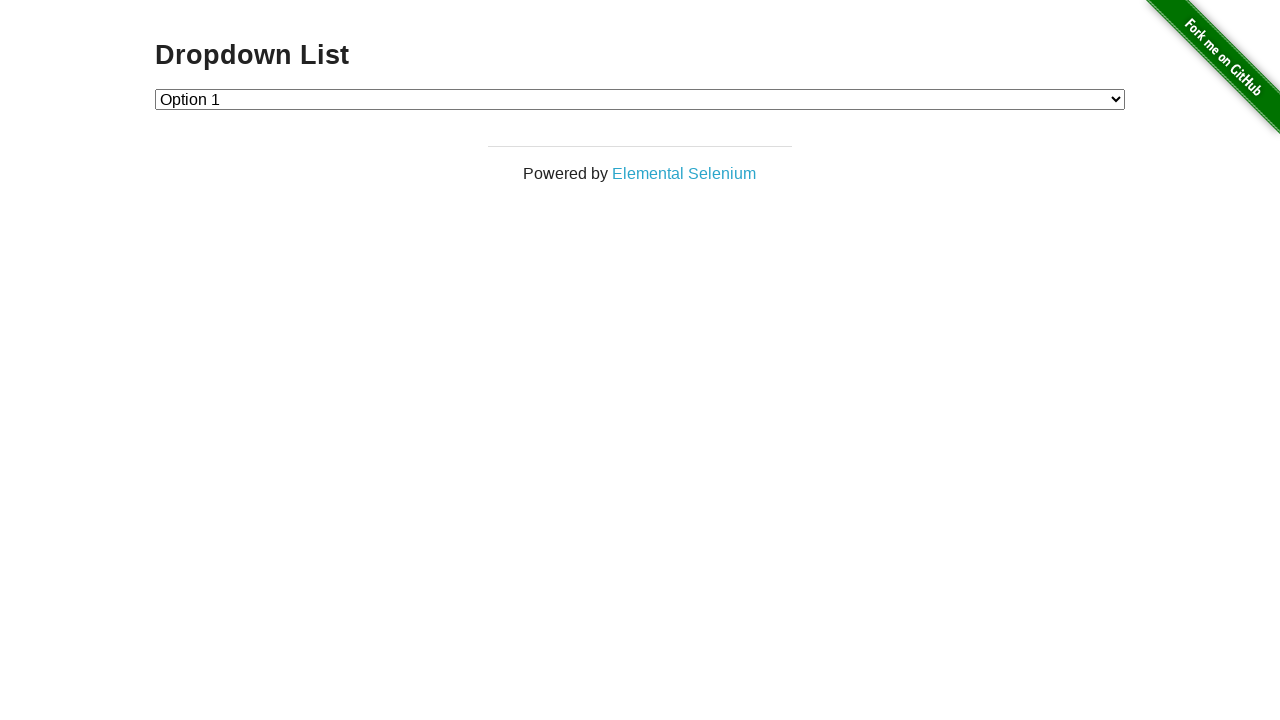